Tests drag and drop functionality on jQuery UI demo page by switching to an iframe and dragging an element onto a drop target.

Starting URL: https://jqueryui.com/droppable/

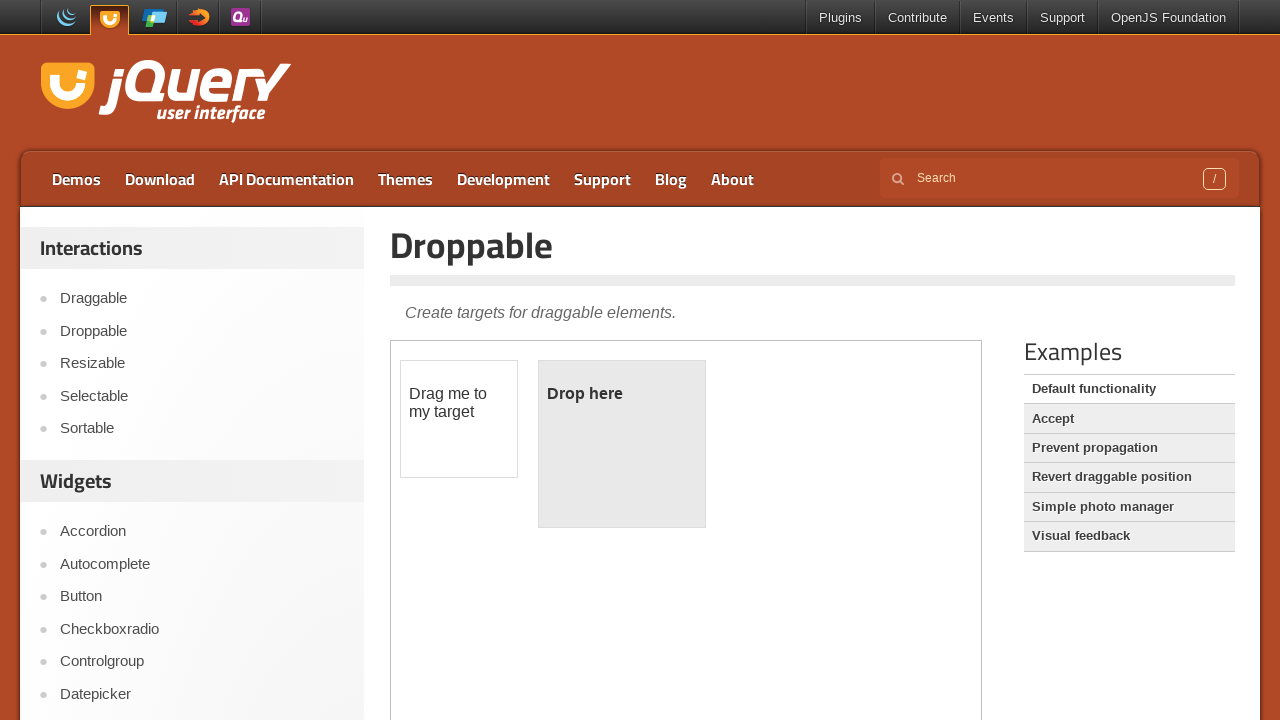

Navigated to jQuery UI droppable demo page
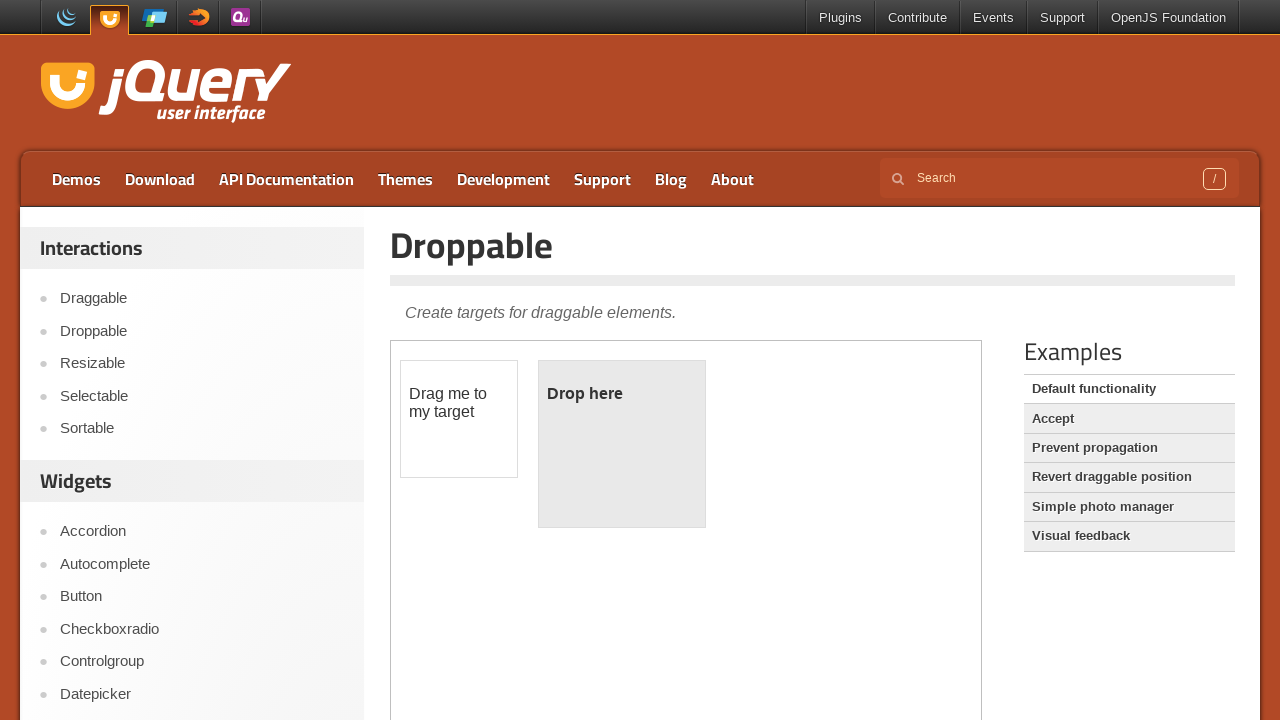

Located demo iframe
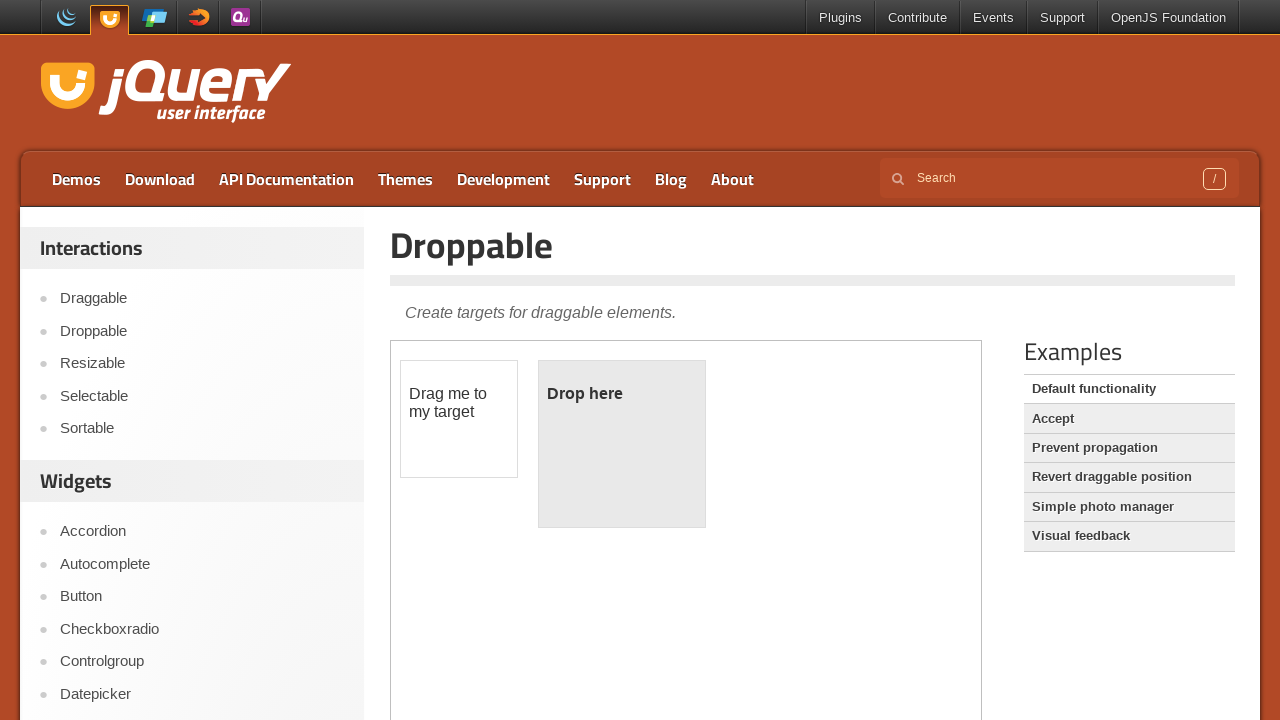

Located draggable element in iframe
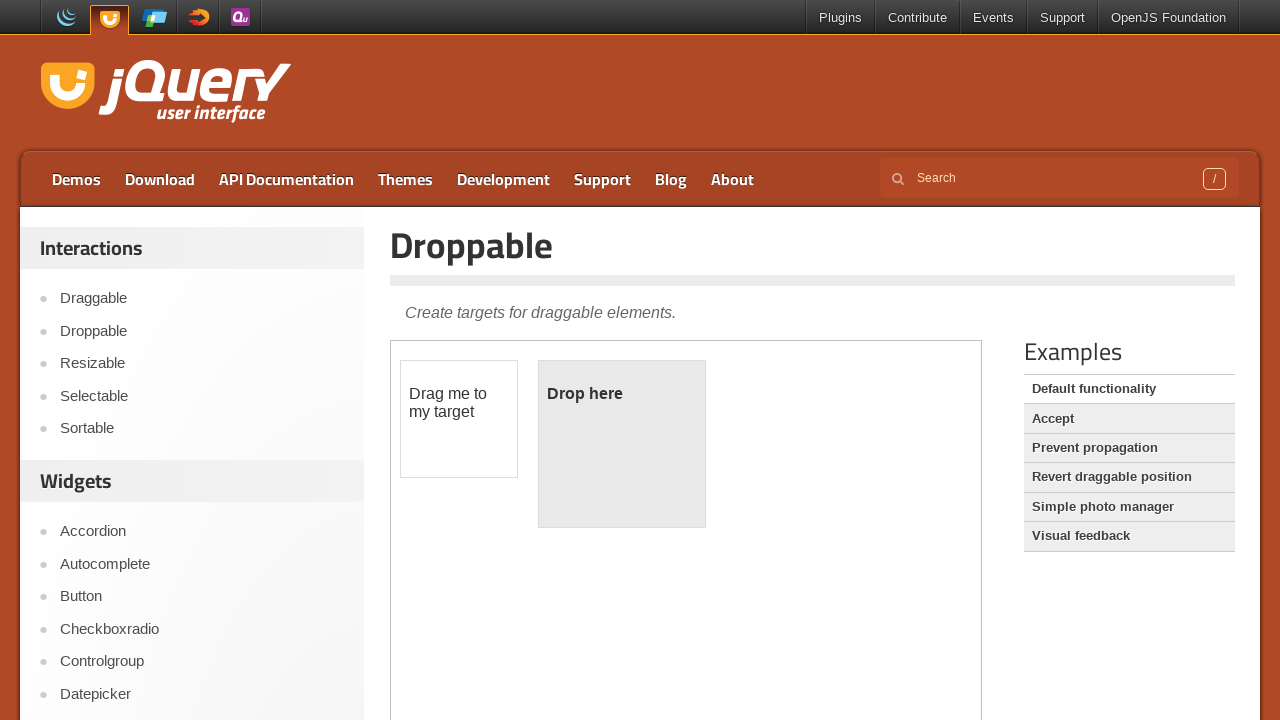

Located droppable target element in iframe
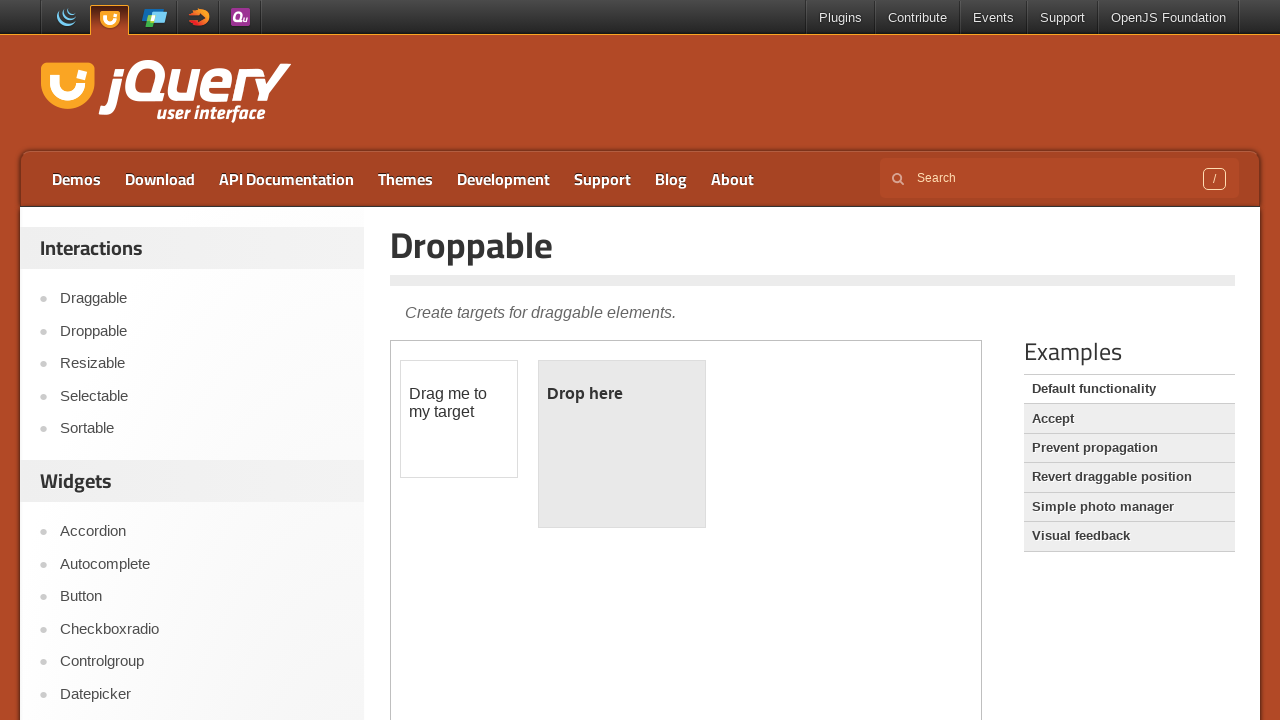

Dragged element onto drop target at (622, 444)
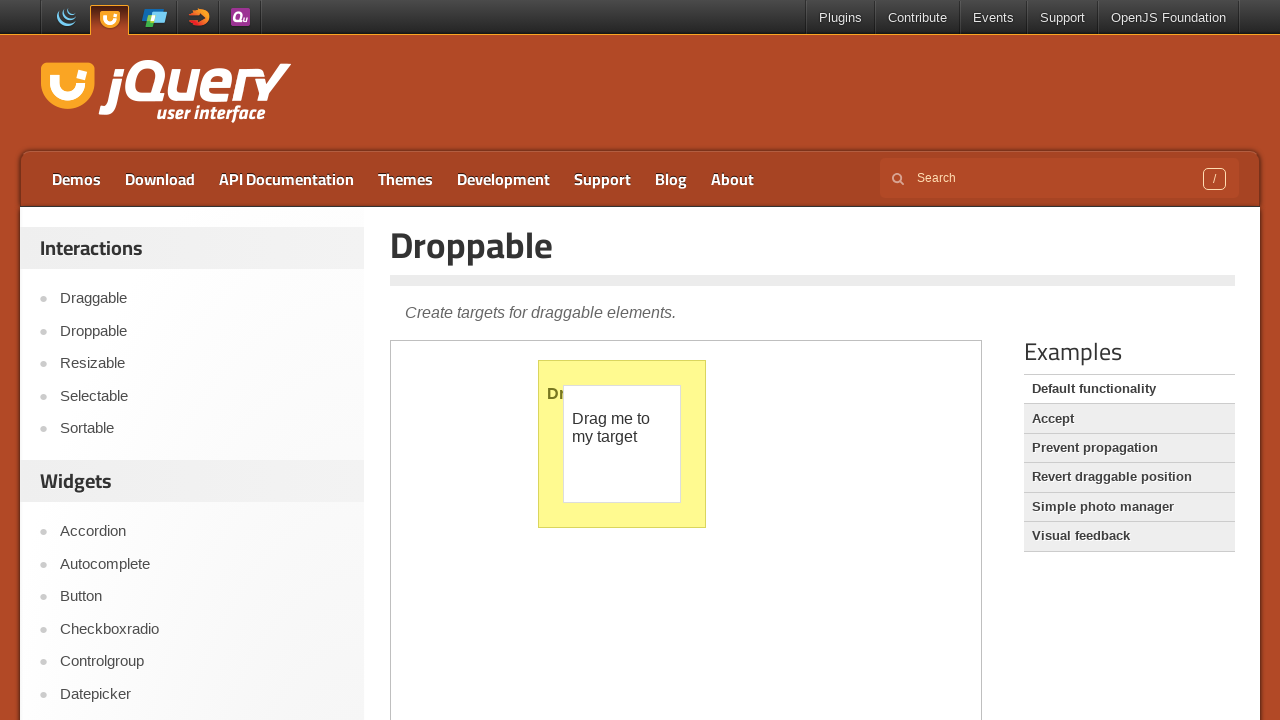

Waited 2 seconds to observe drag and drop result
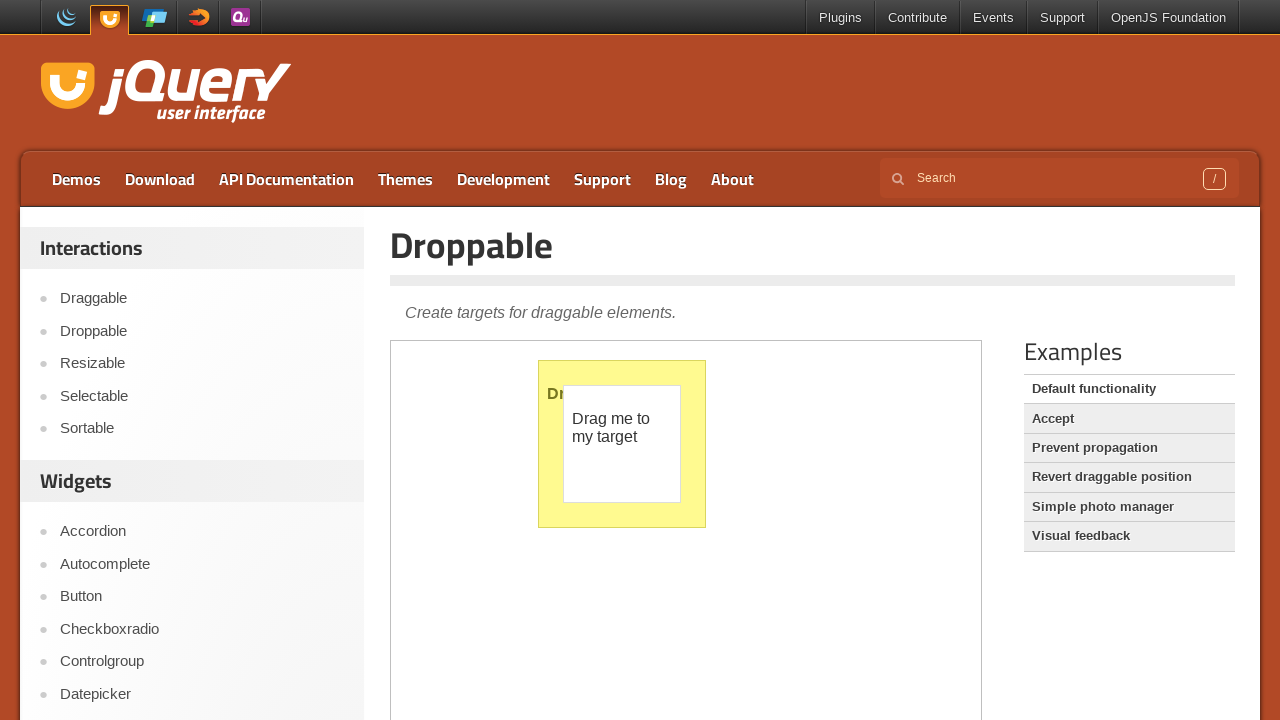

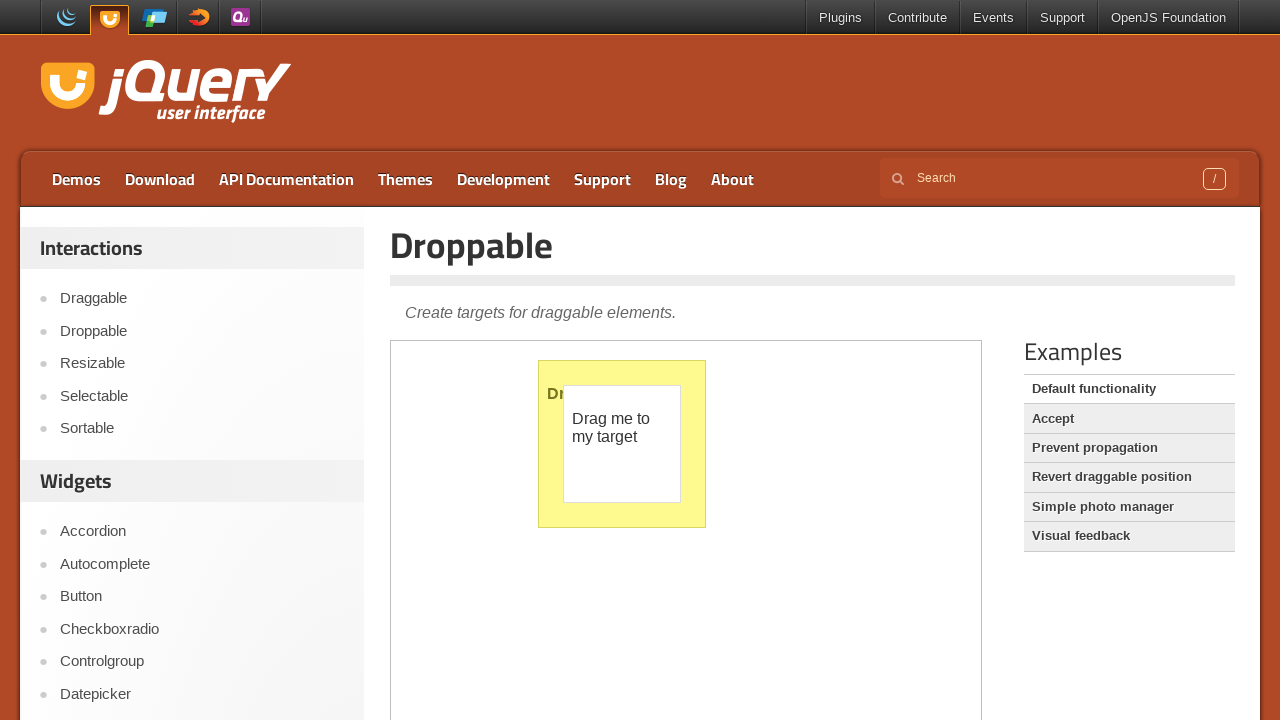